Tests that checking one todo shows correct clear button text with singular item

Starting URL: http://backbonejs.org/examples/todos/

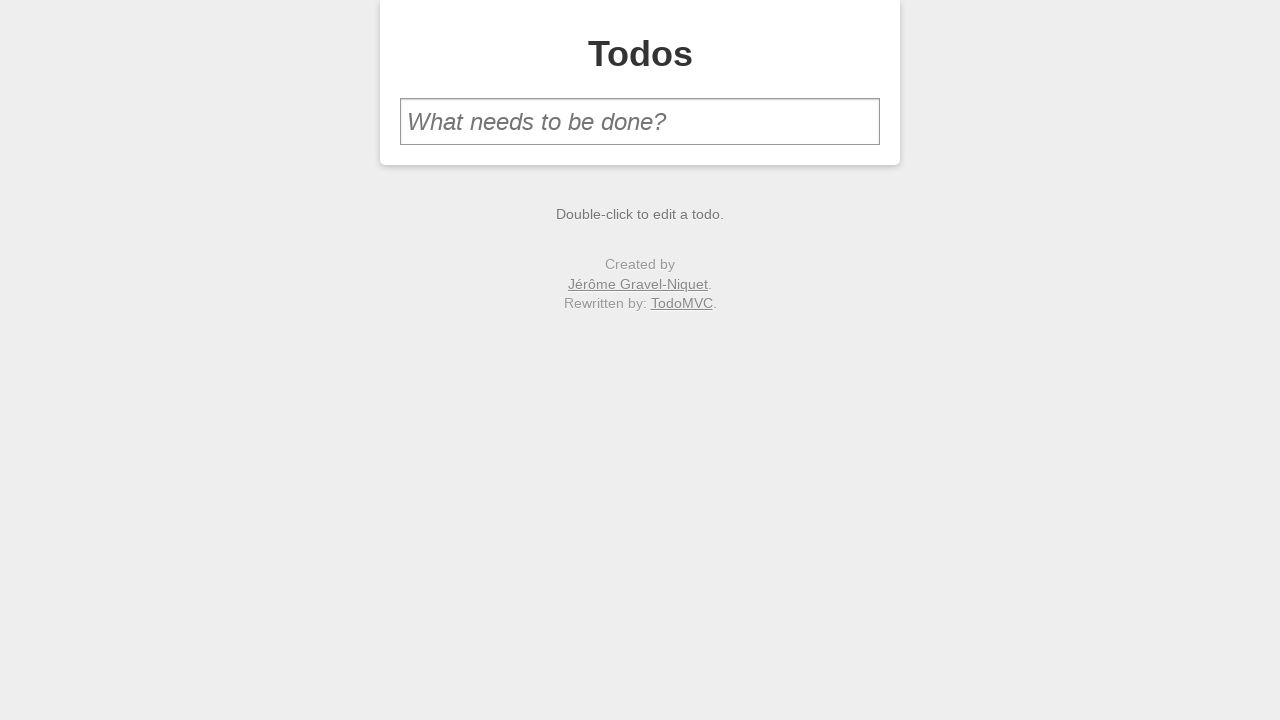

Filled new todo input with 'one' on #new-todo
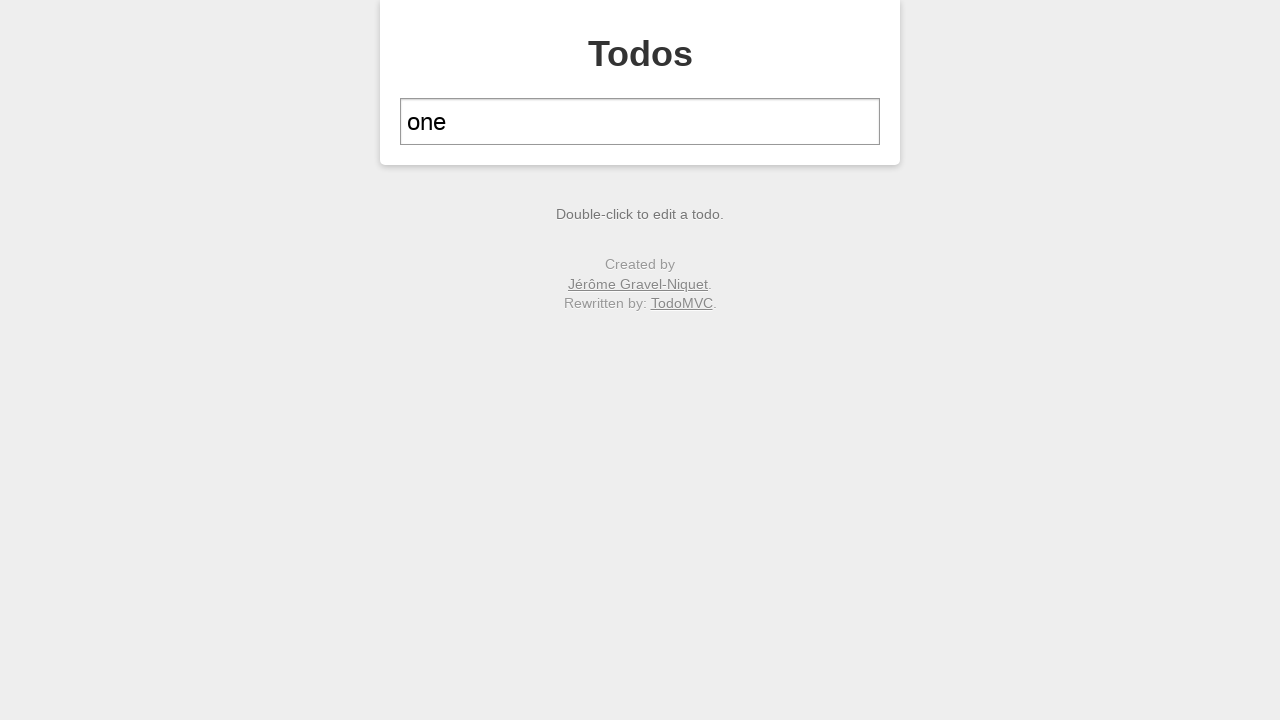

Pressed Enter to add first todo on #new-todo
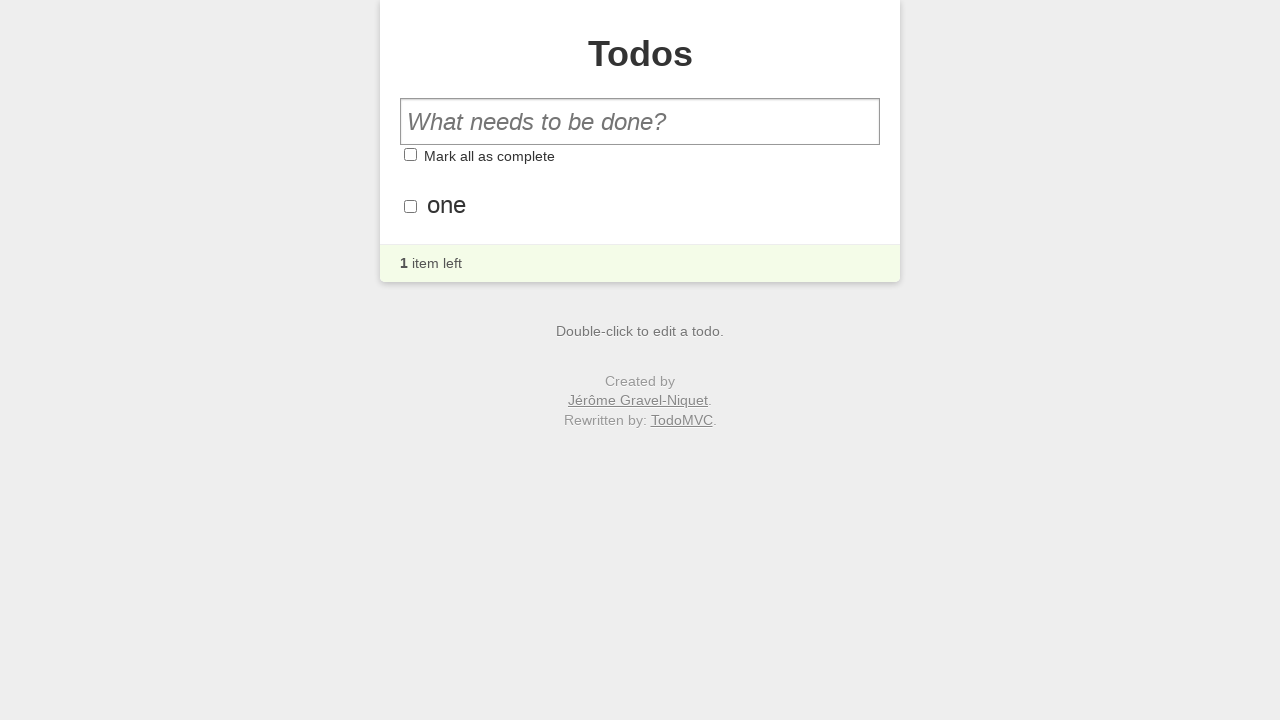

Filled new todo input with 'two' on #new-todo
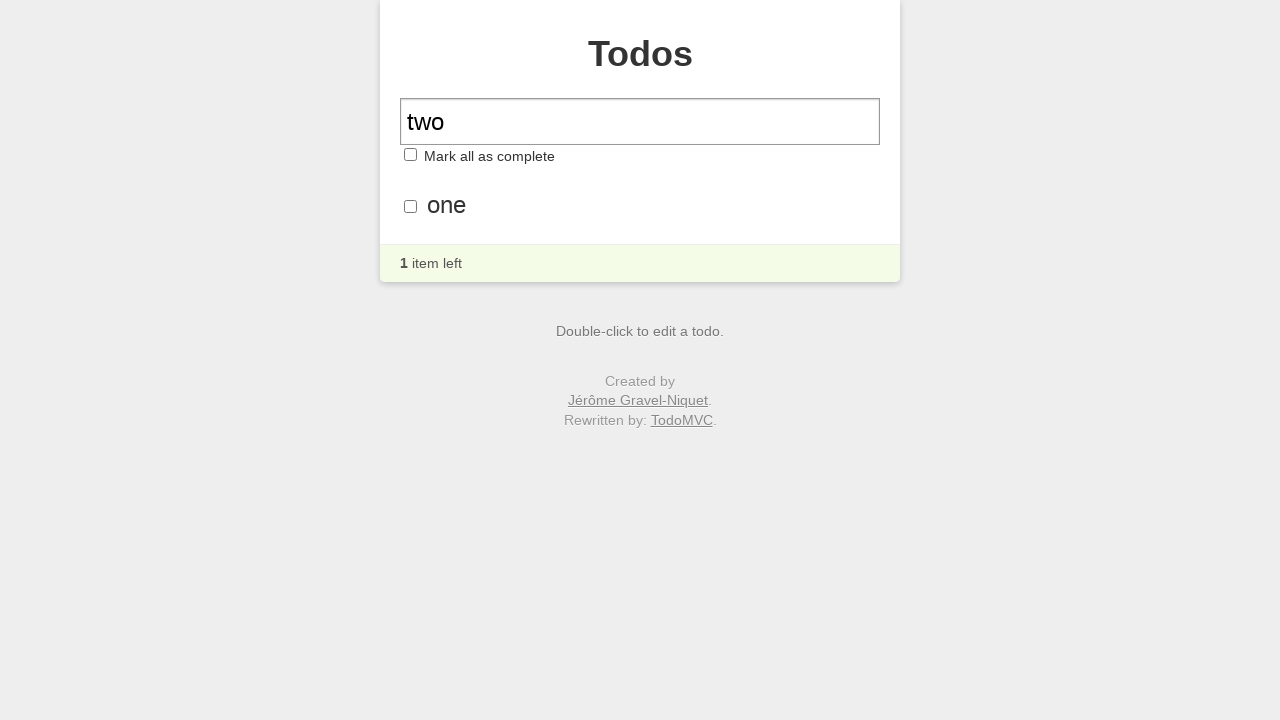

Pressed Enter to add second todo on #new-todo
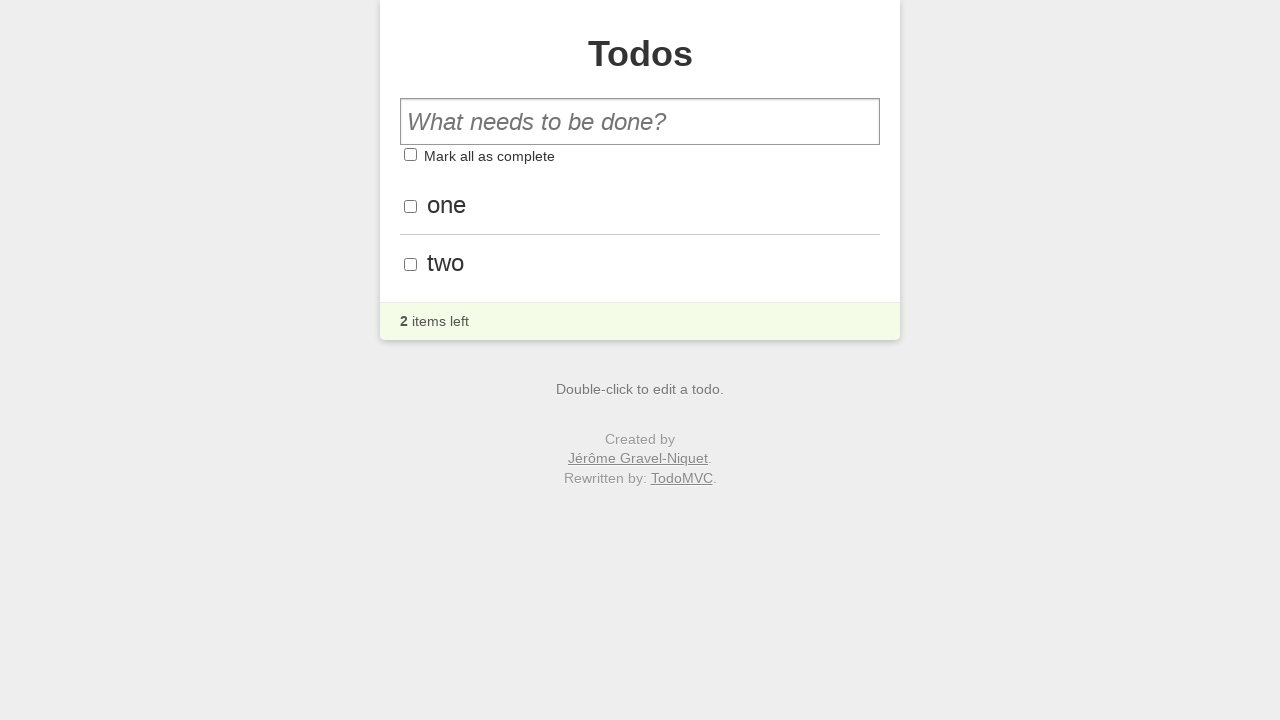

Checked the first todo item at (410, 206) on #todo-list li:first-child .toggle
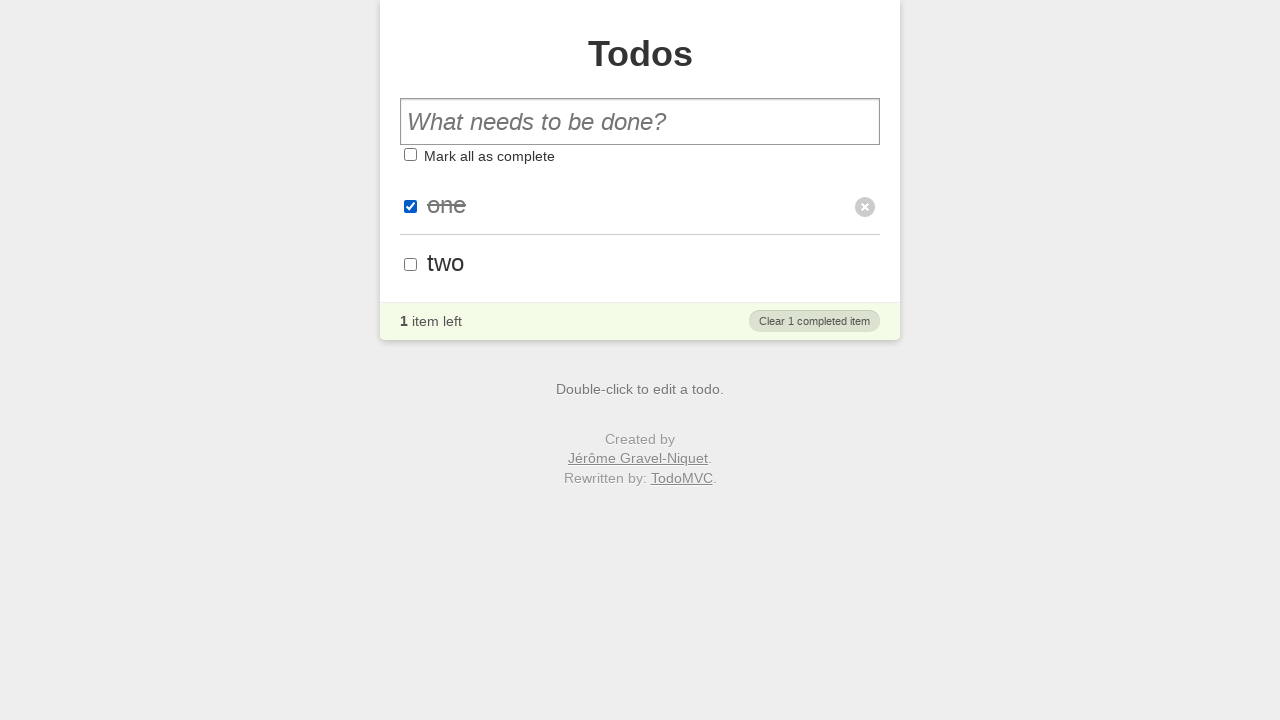

Verified clear button shows correct singular text 'Clear 1 completed item'
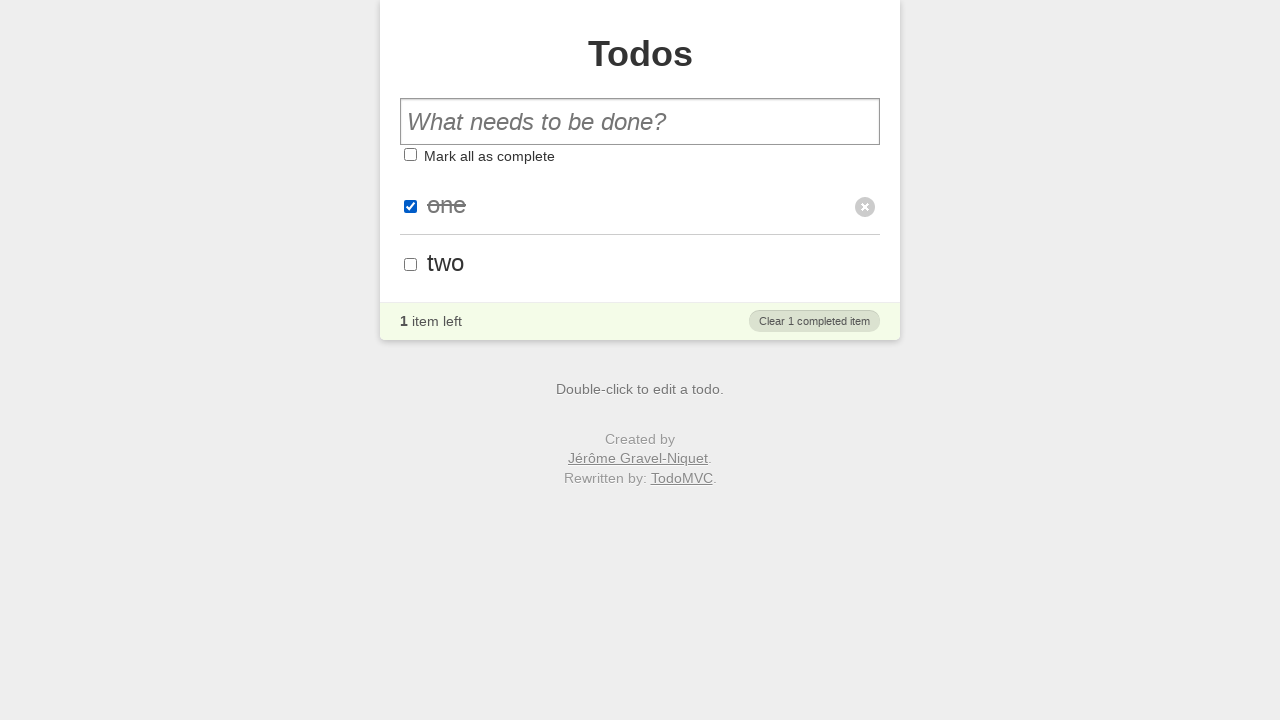

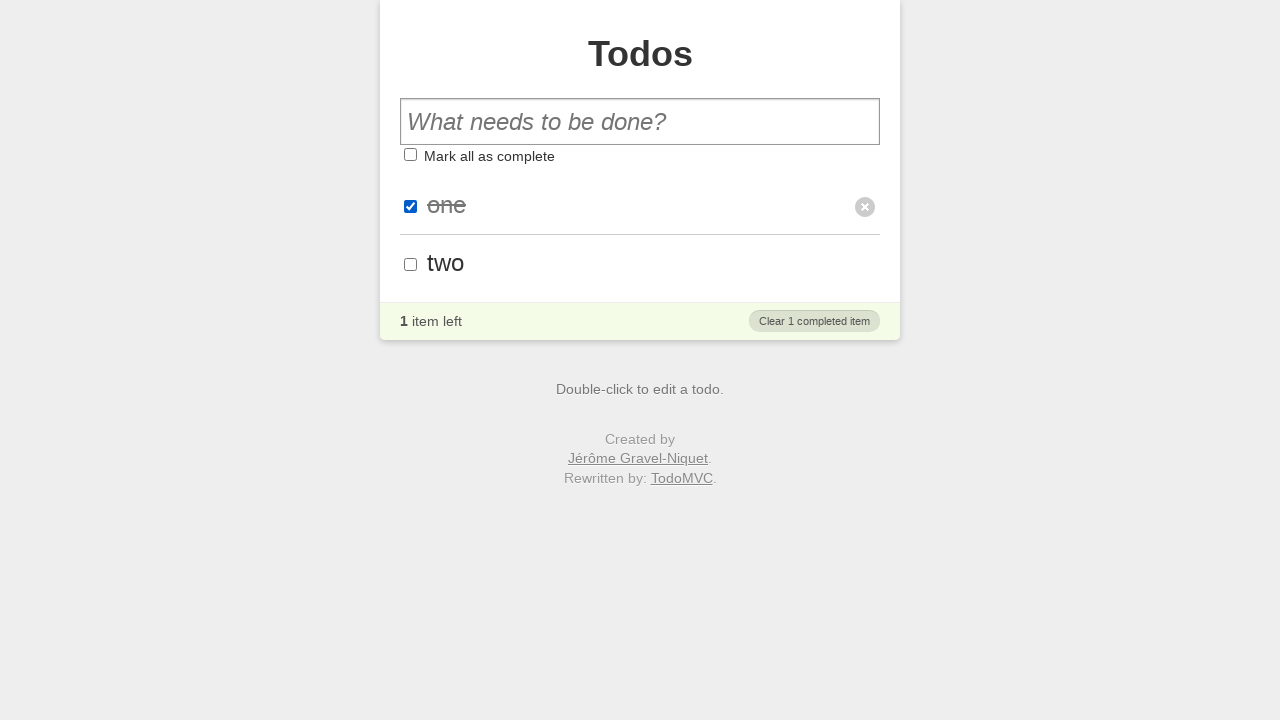